Tests that clicking Clear completed removes completed items from the list

Starting URL: https://demo.playwright.dev/todomvc

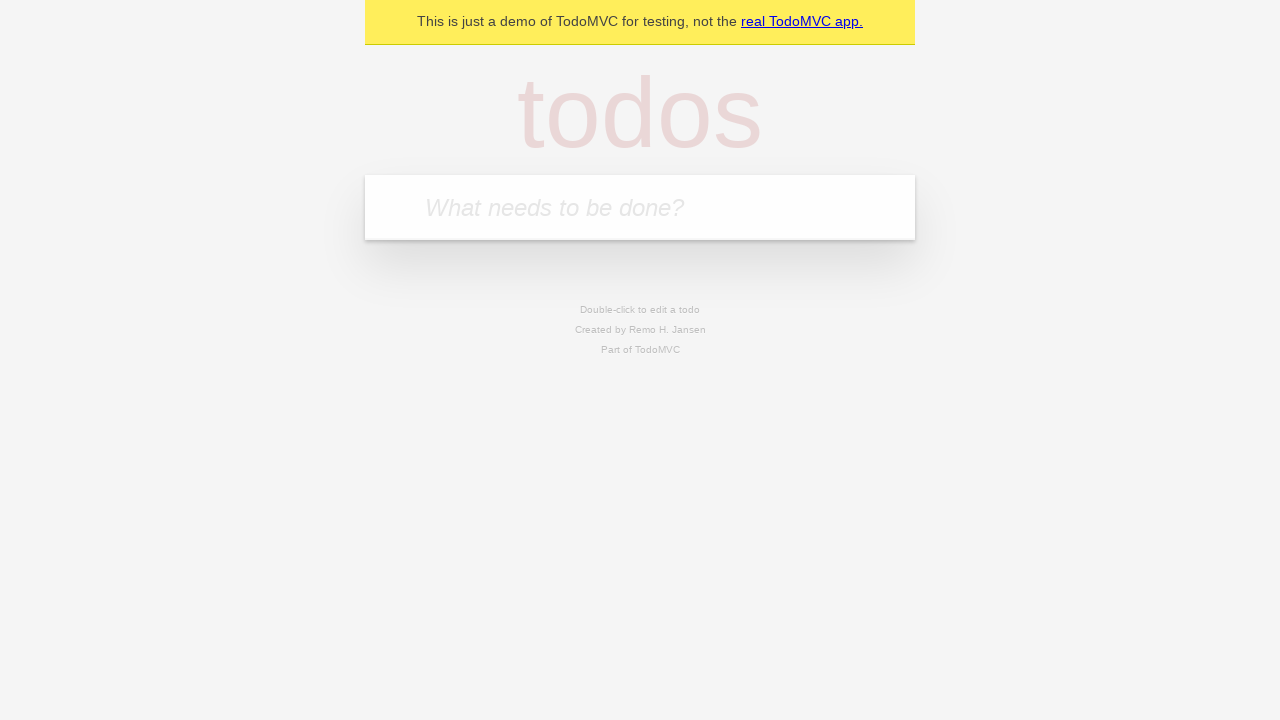

Filled todo input with 'buy some cheese' on internal:attr=[placeholder="What needs to be done?"i]
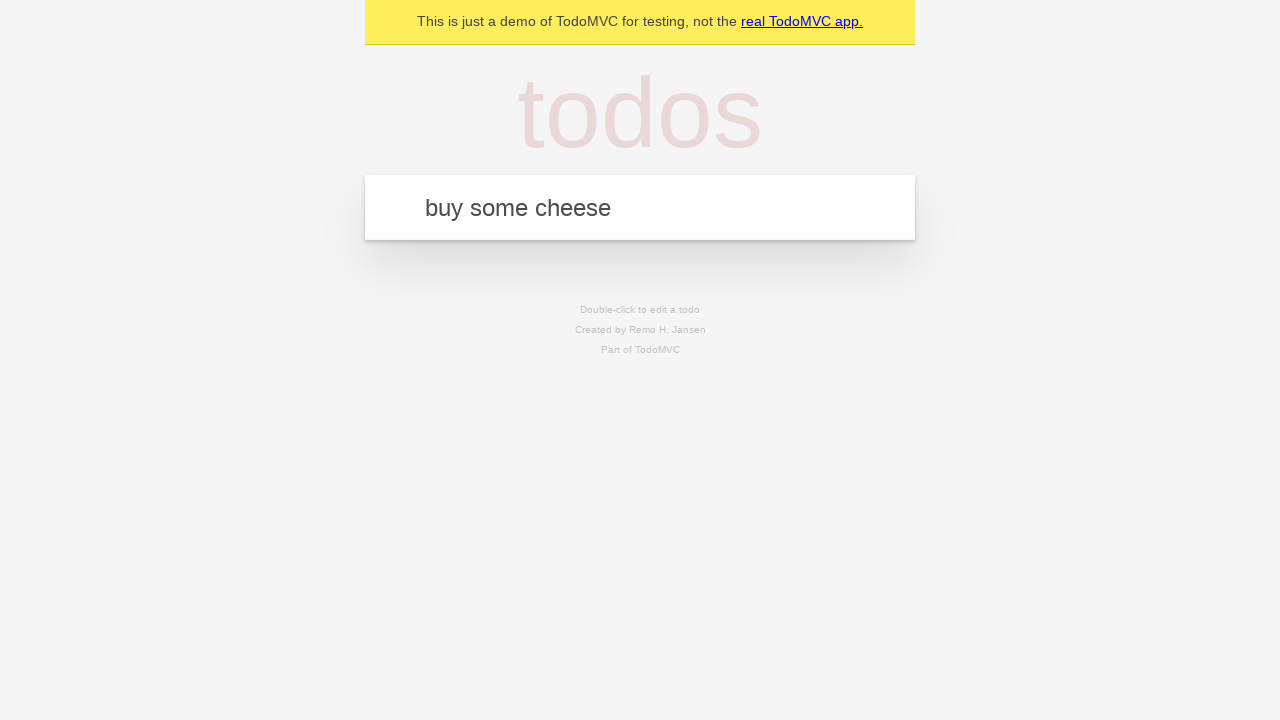

Pressed Enter to add 'buy some cheese' to the list on internal:attr=[placeholder="What needs to be done?"i]
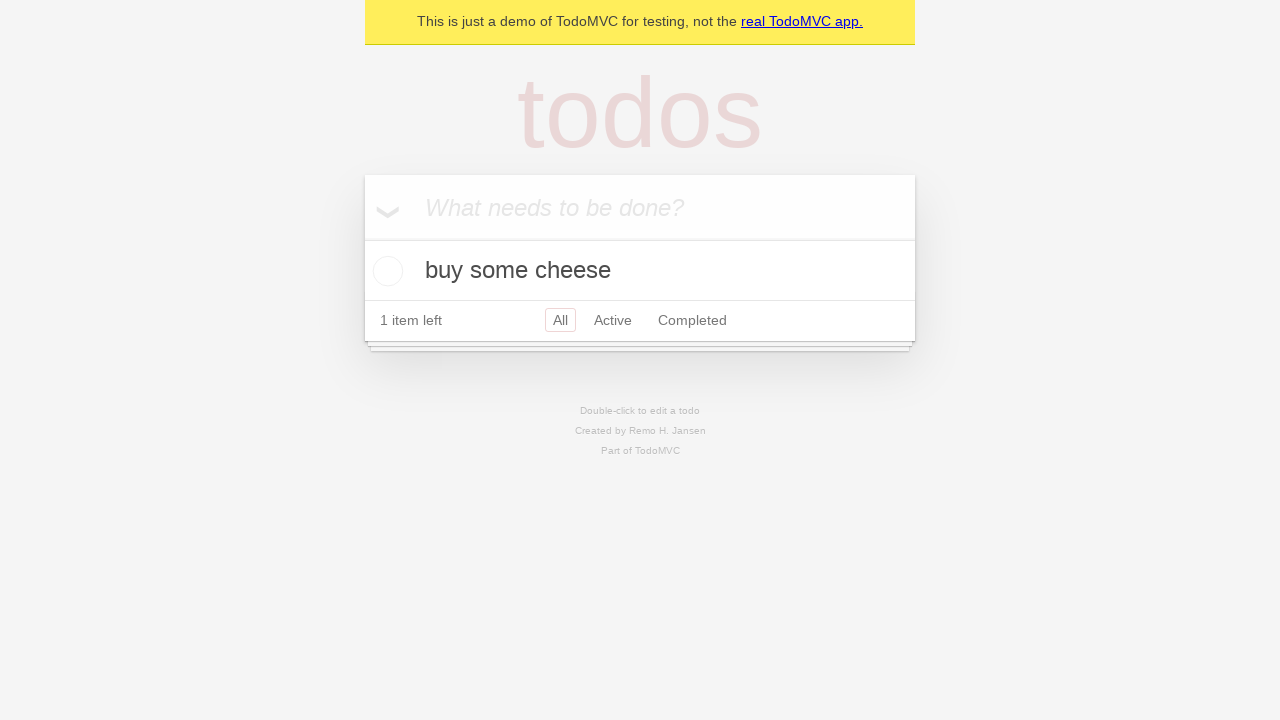

Filled todo input with 'feed the cat' on internal:attr=[placeholder="What needs to be done?"i]
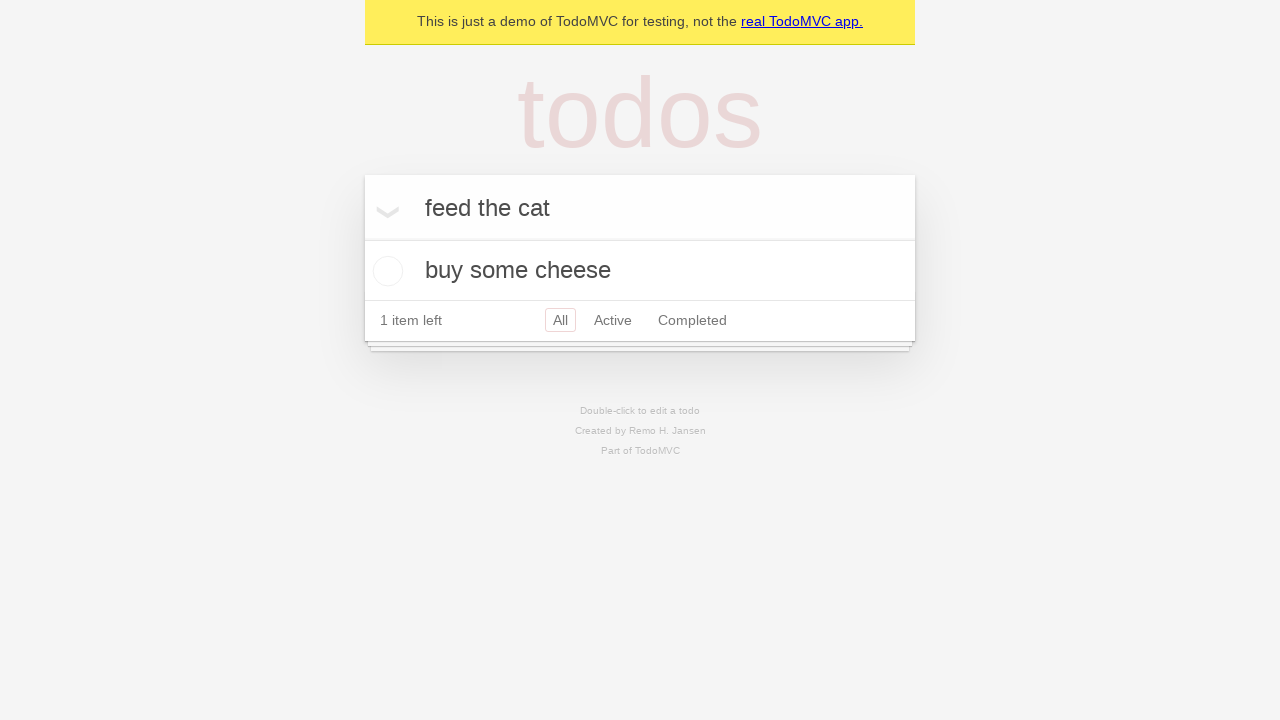

Pressed Enter to add 'feed the cat' to the list on internal:attr=[placeholder="What needs to be done?"i]
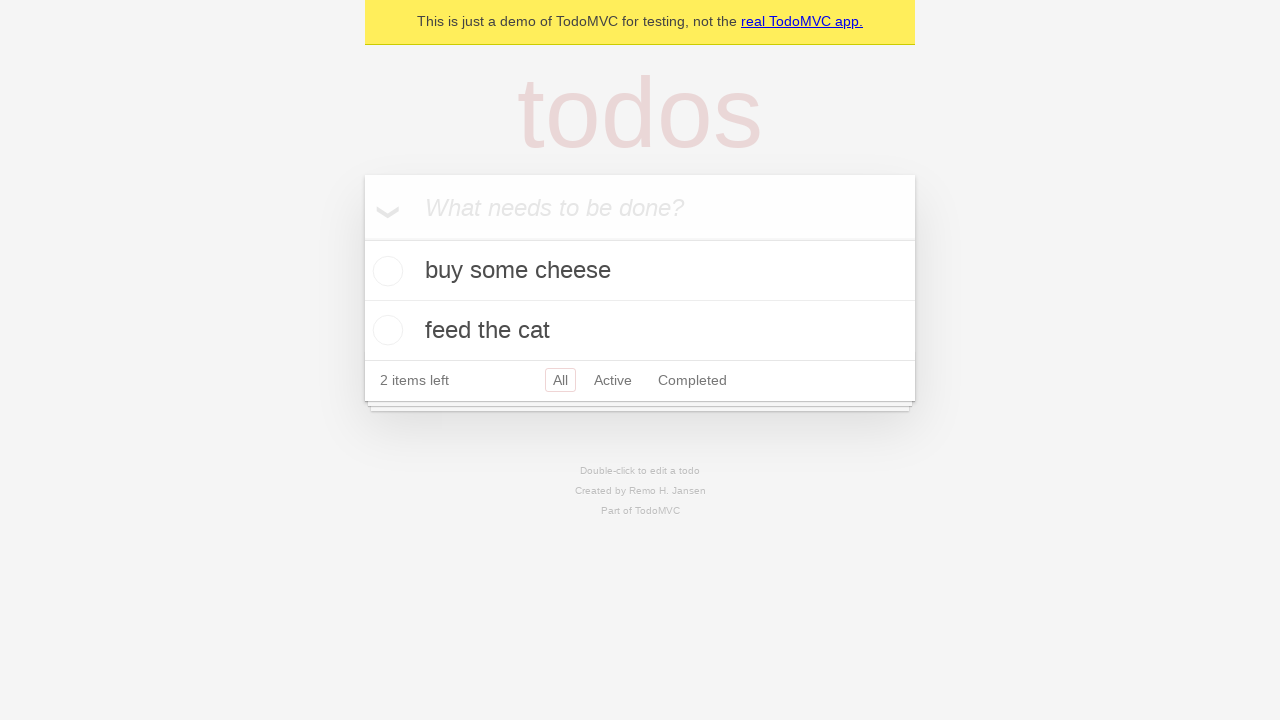

Filled todo input with 'book a doctors appointment' on internal:attr=[placeholder="What needs to be done?"i]
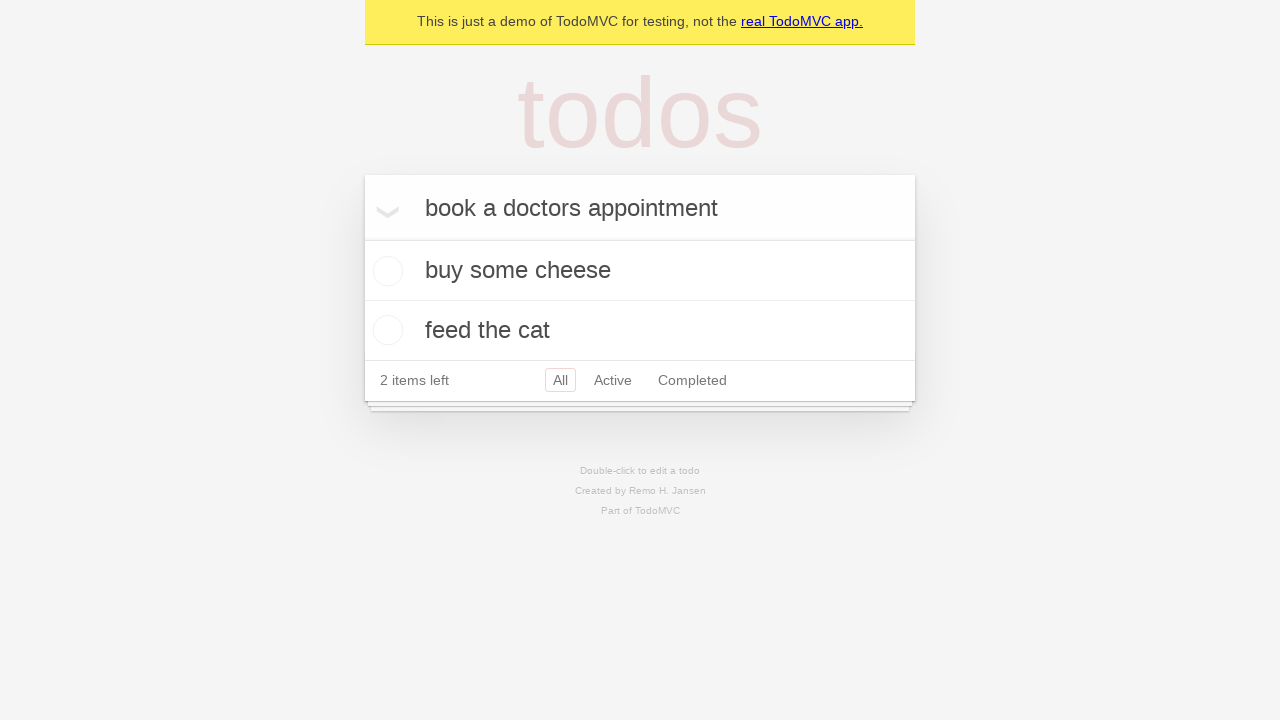

Pressed Enter to add 'book a doctors appointment' to the list on internal:attr=[placeholder="What needs to be done?"i]
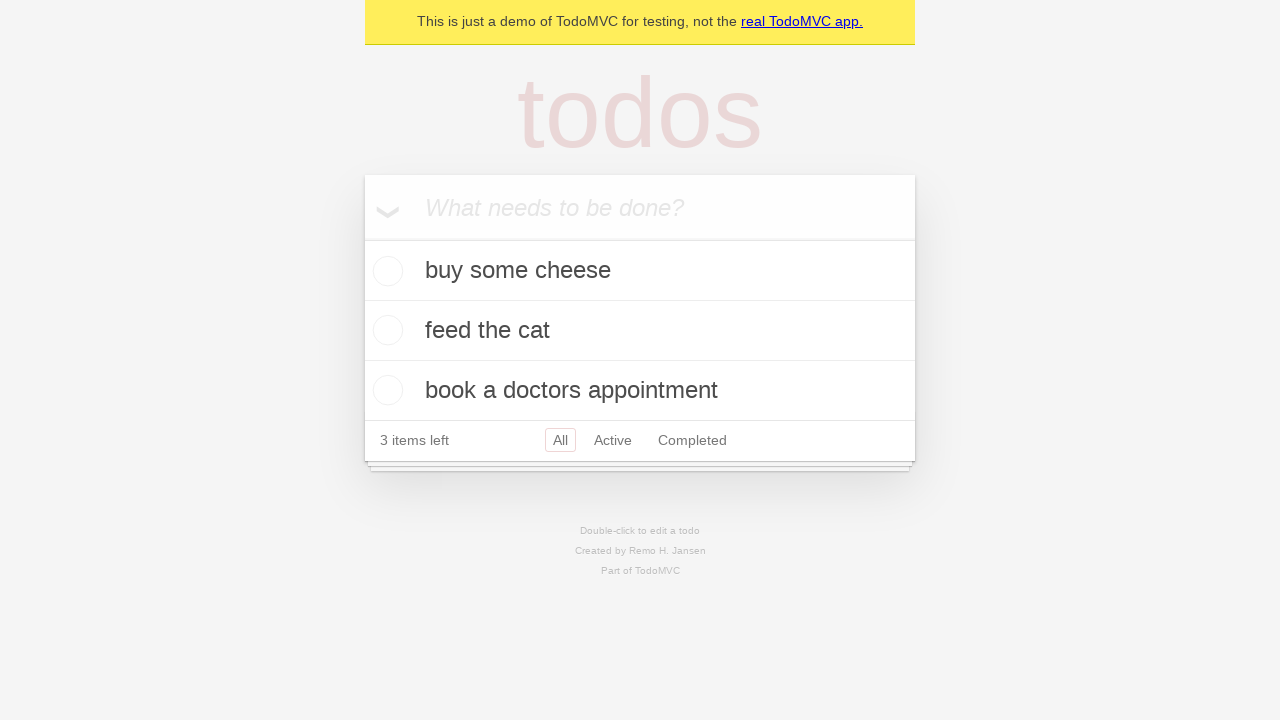

Waited for all 3 todo items to be visible
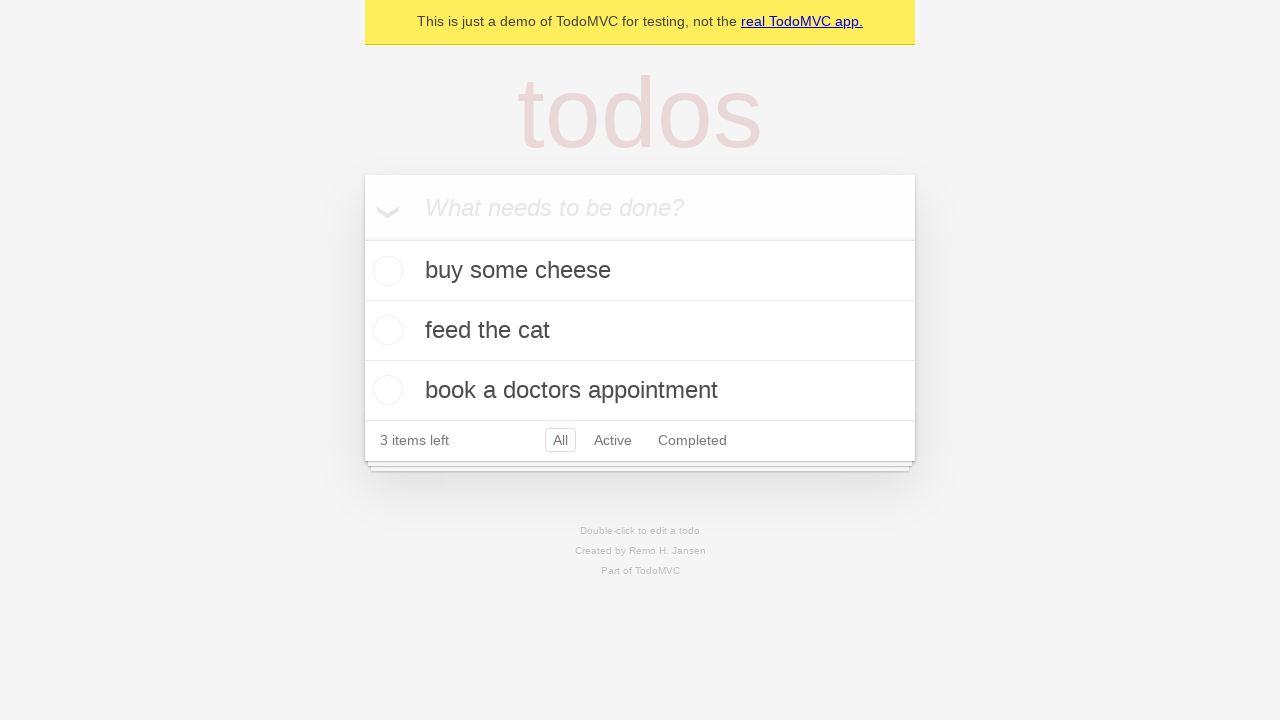

Checked the checkbox for the second todo item (feed the cat) at (385, 330) on [data-testid='todo-item'] >> nth=1 >> internal:role=checkbox
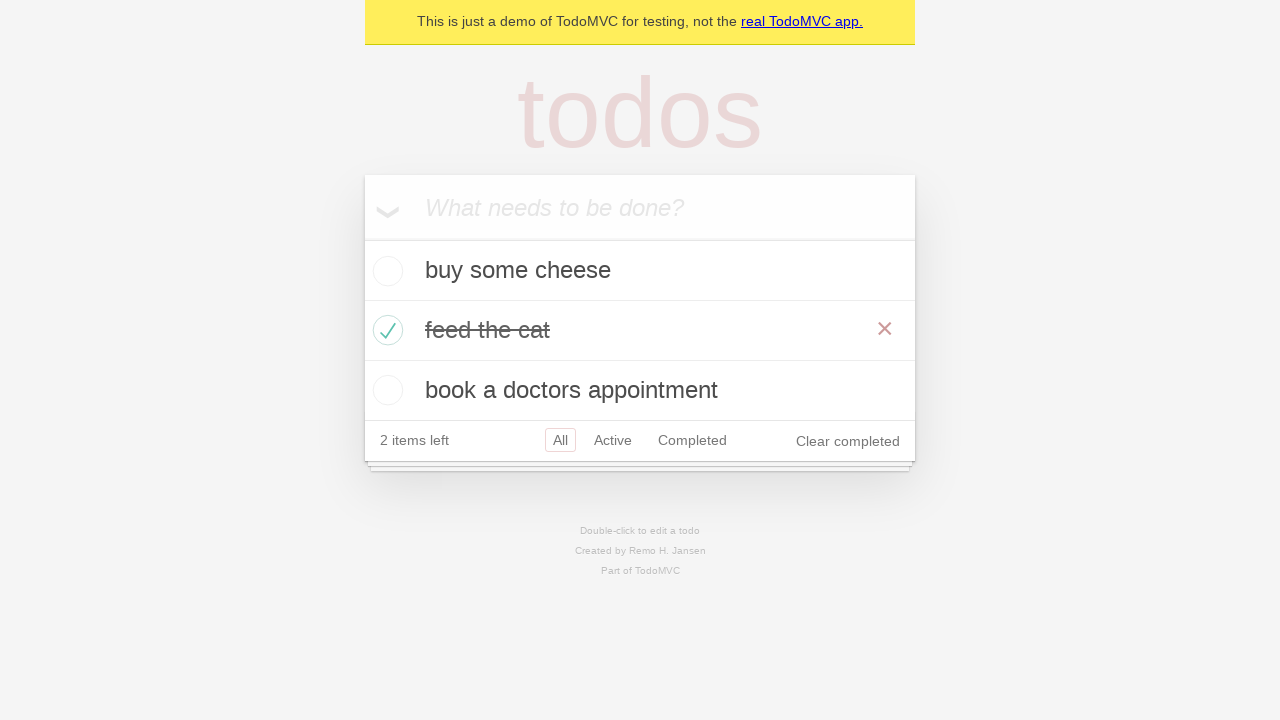

Clicked 'Clear completed' button to remove completed items at (848, 441) on internal:role=button[name="Clear completed"i]
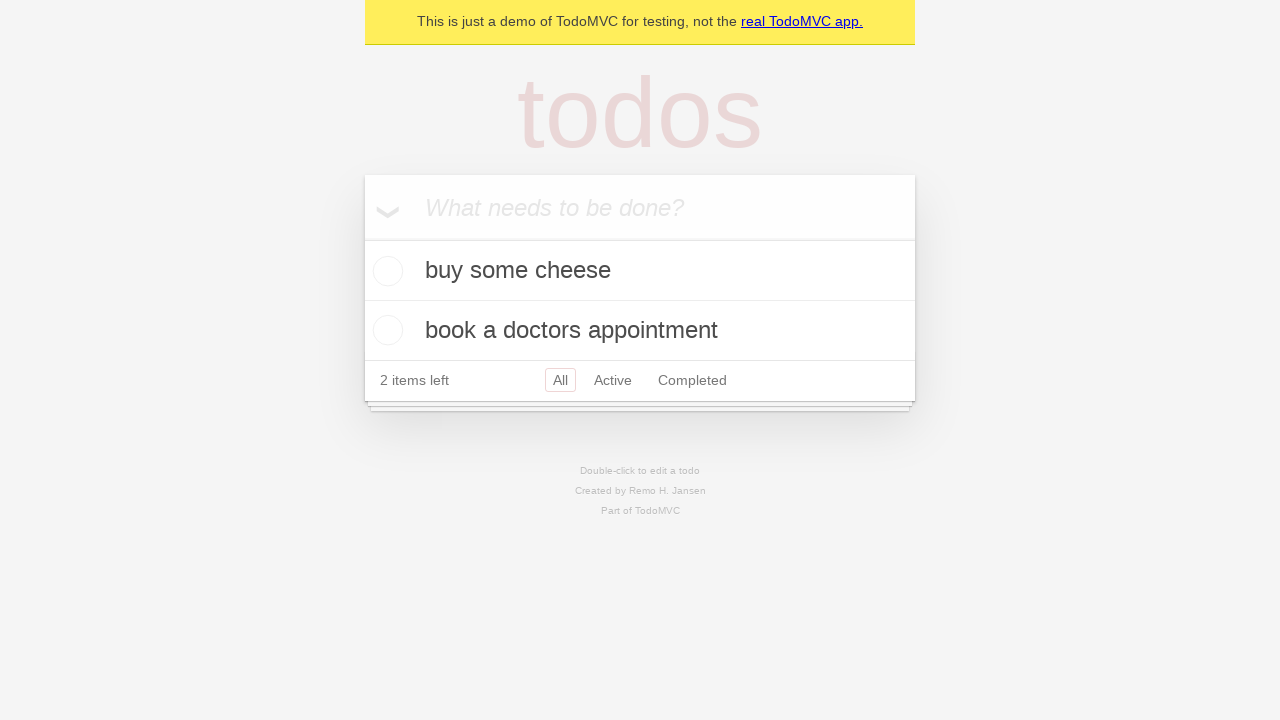

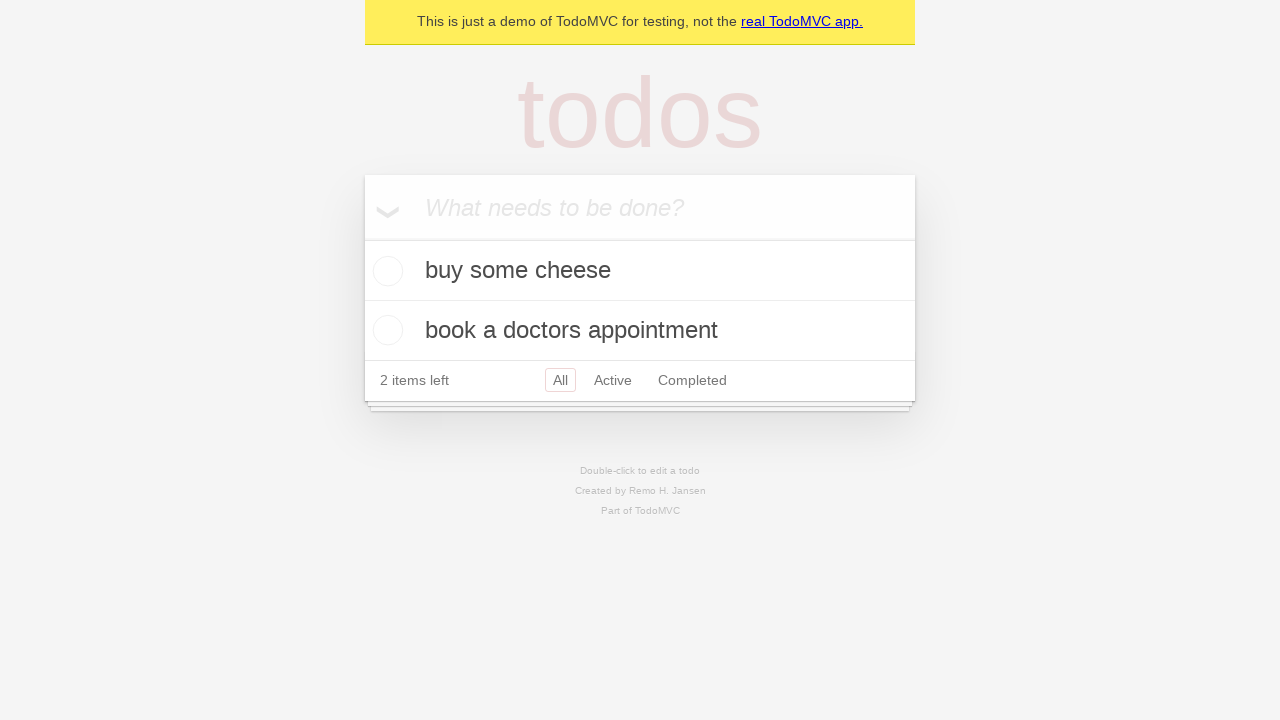